Tests interaction with jQuery UI datepicker by navigating to the demo page, switching to the demo iframe, and interacting with the datepicker calendar element.

Starting URL: https://jqueryui.com/datepicker/

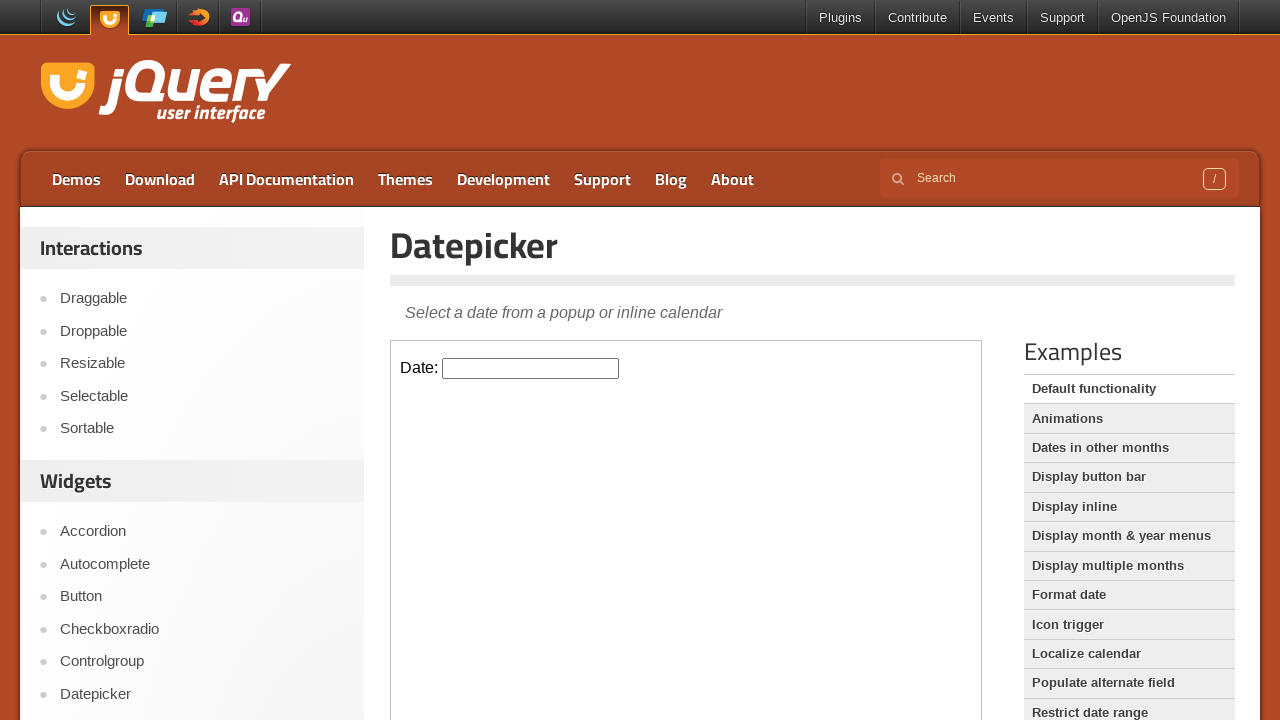

Located the demo iframe containing the datepicker
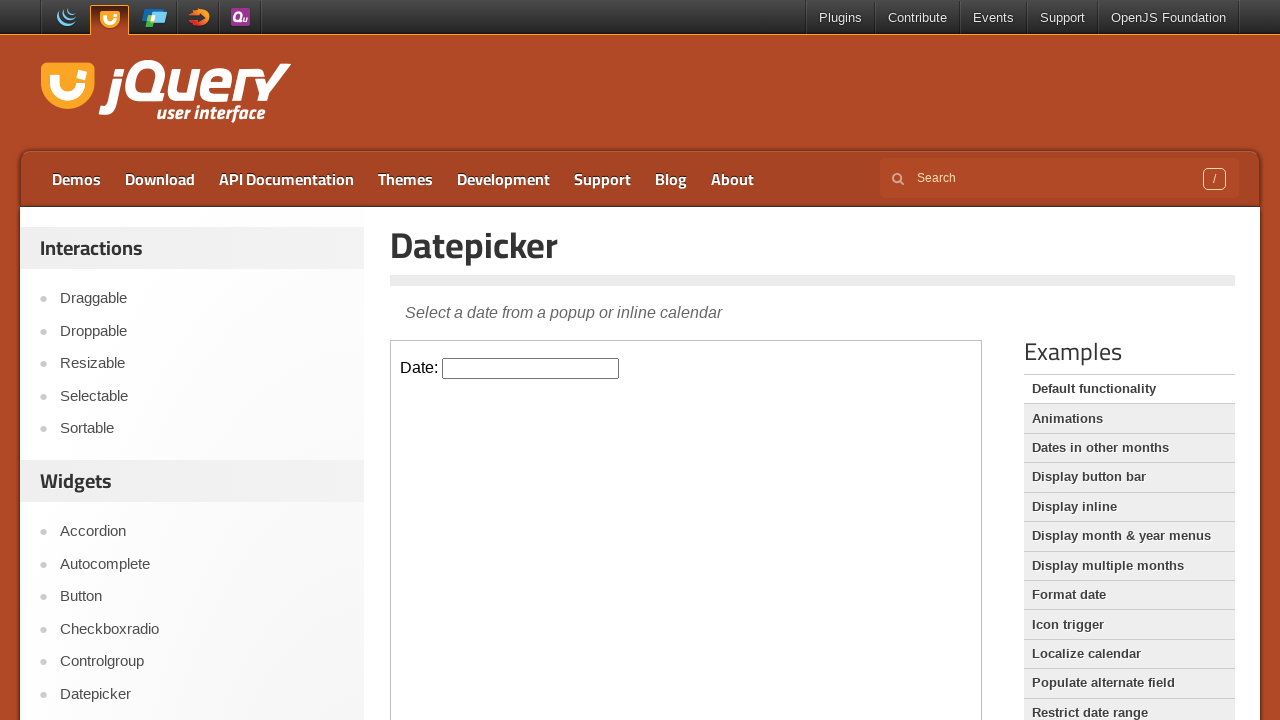

Clicked on the datepicker input to open the calendar at (531, 368) on .demo-frame >> internal:control=enter-frame >> .hasDatepicker
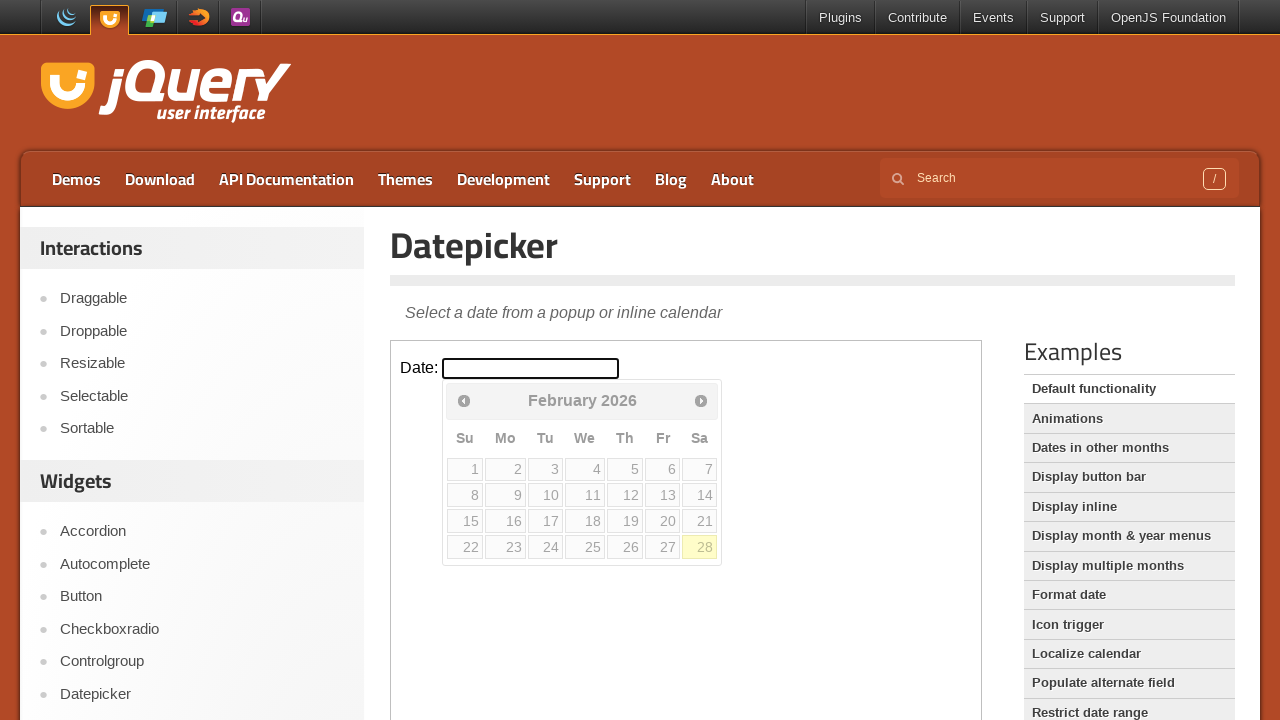

Datepicker calendar appeared and is ready
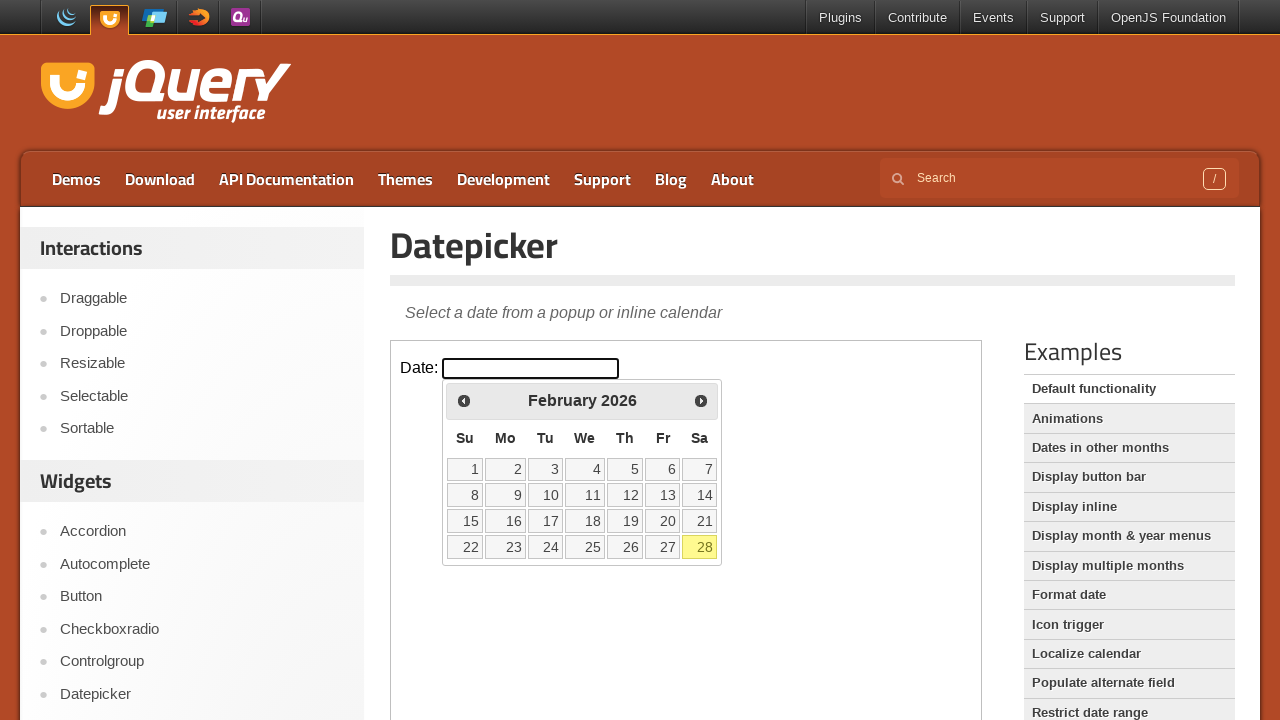

Selected the 15th day from the datepicker calendar at (465, 521) on .demo-frame >> internal:control=enter-frame >> .ui-datepicker-calendar td[data-h
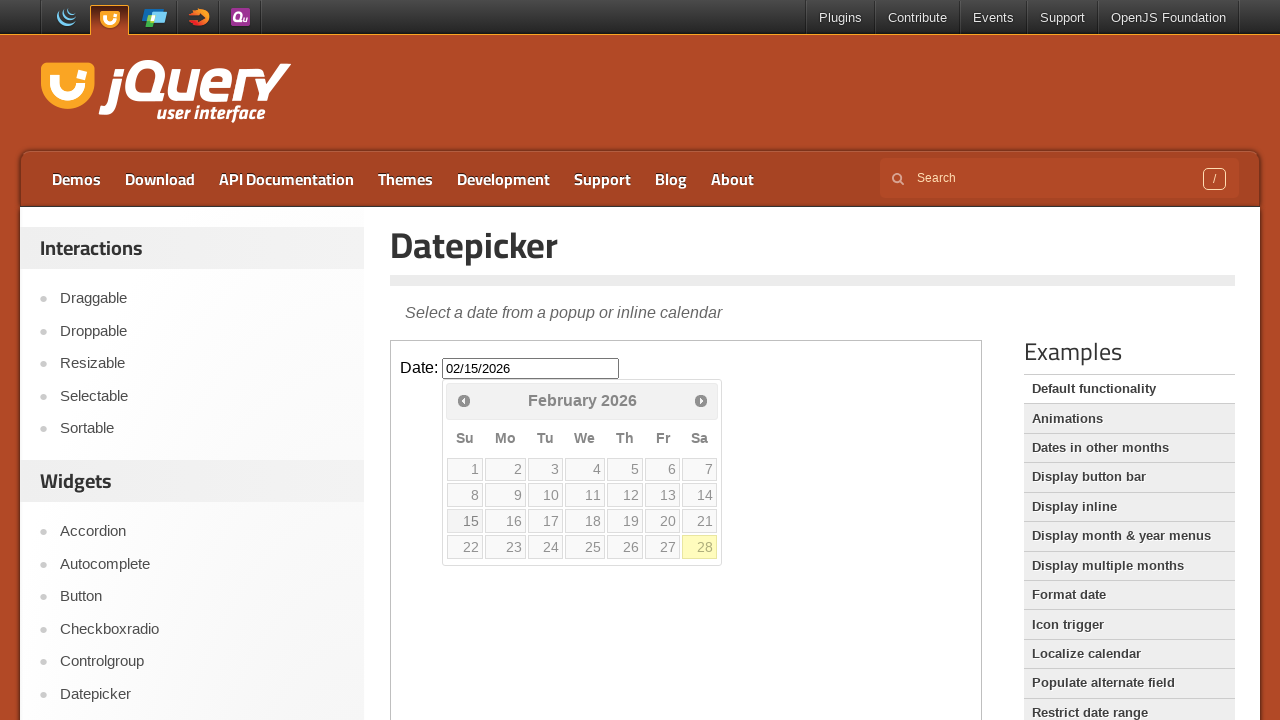

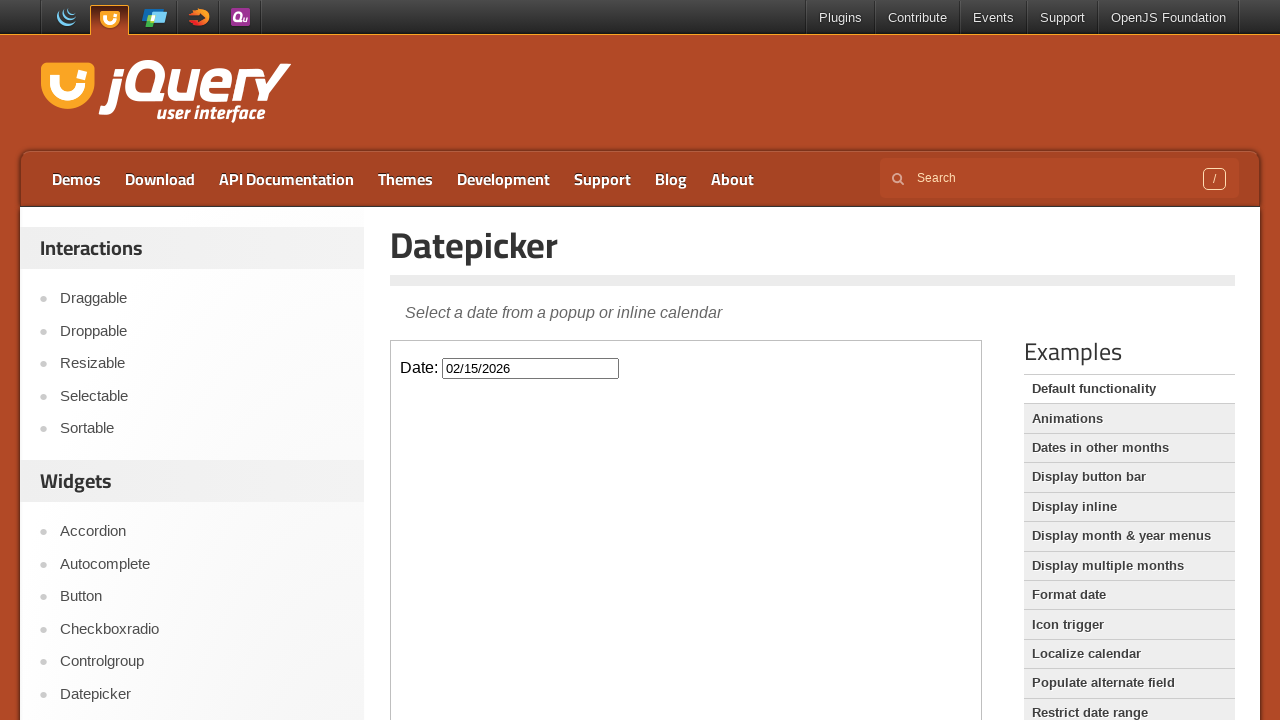